Tests the Russian Federal Tax Service (EGRUL) company search functionality by entering a tax identification number (INN) and verifying that search results are displayed.

Starting URL: https://egrul.nalog.ru/index.html

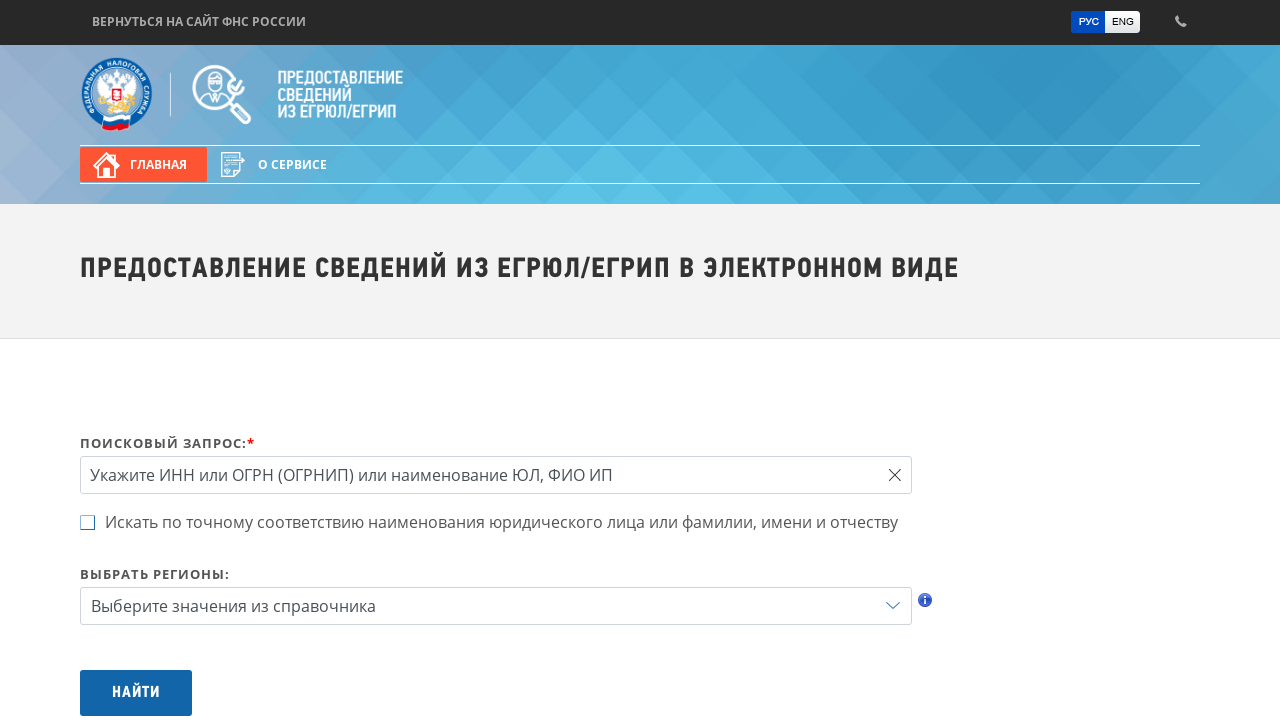

Filled INN search field with tax identification number '7707083893' on #query
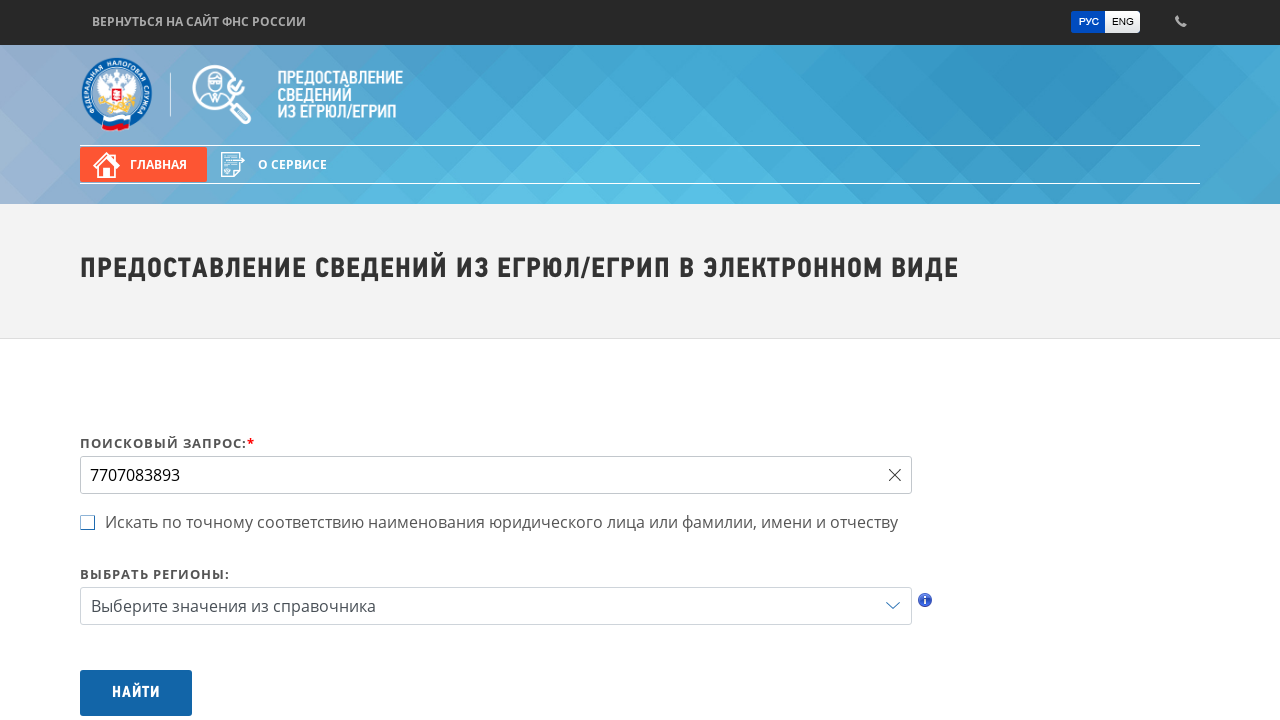

Clicked search button to initiate EGRUL company search at (136, 693) on #btnSearch
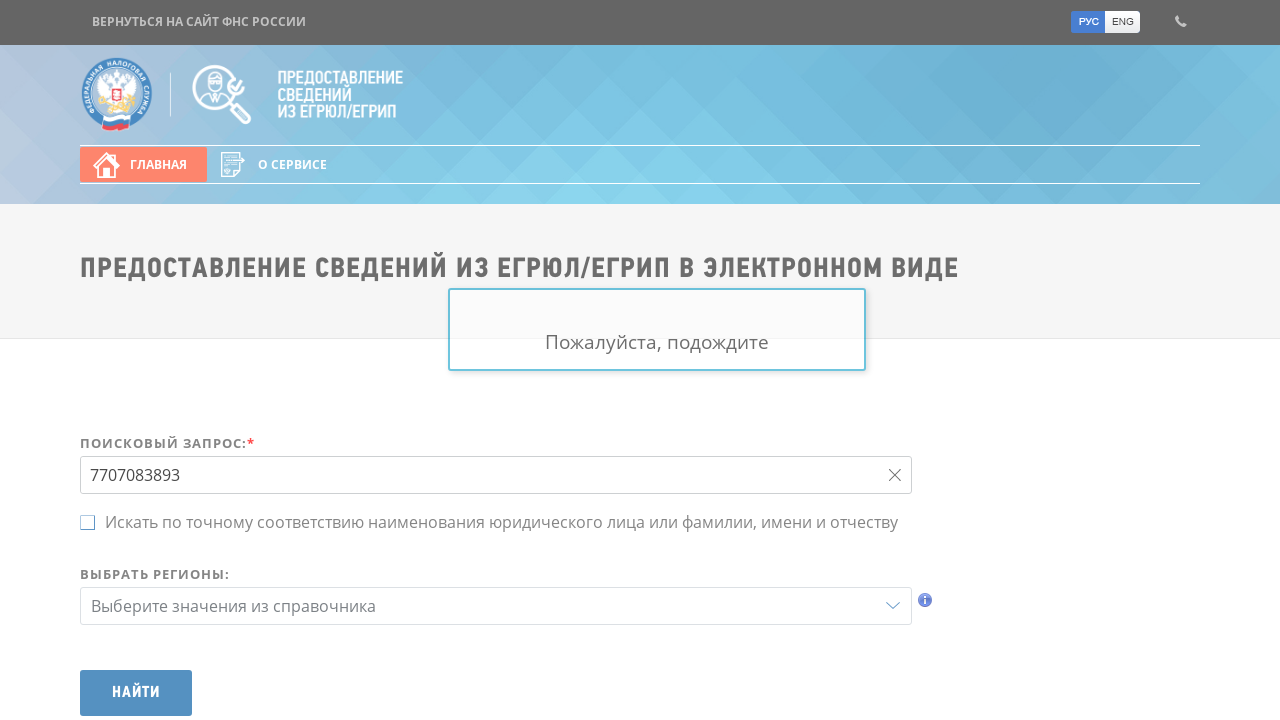

Search results appeared and are visible
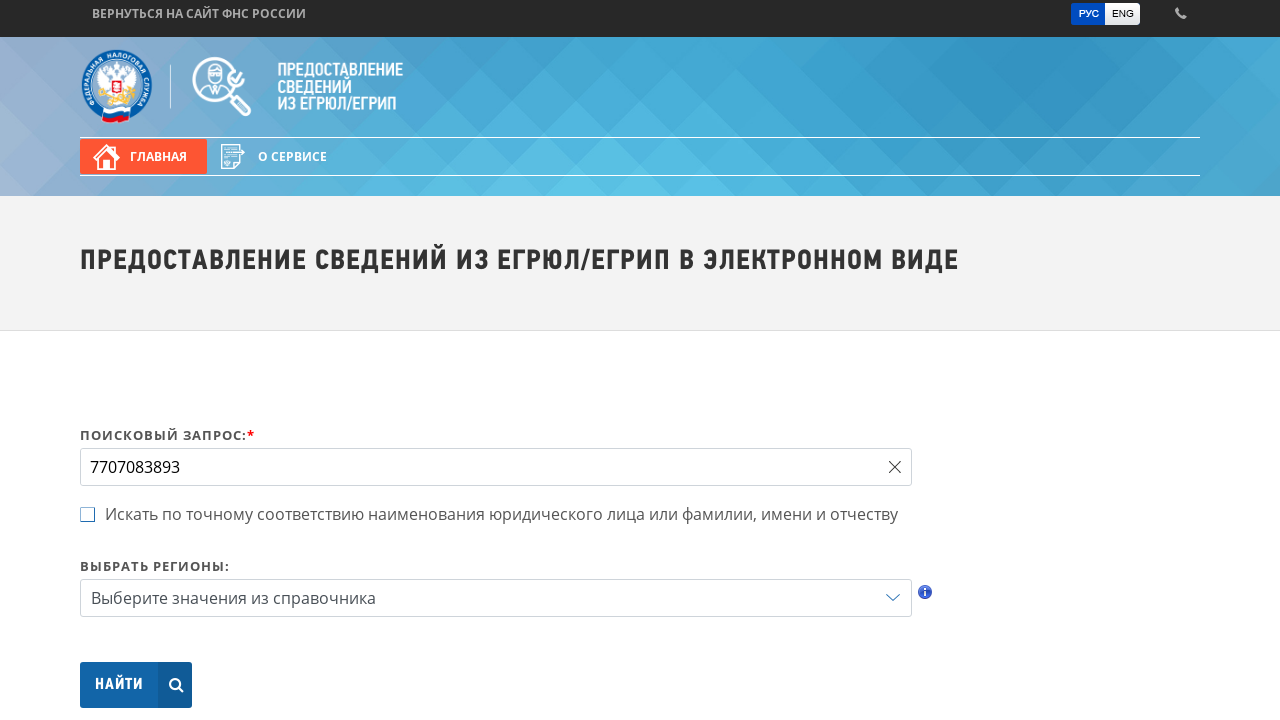

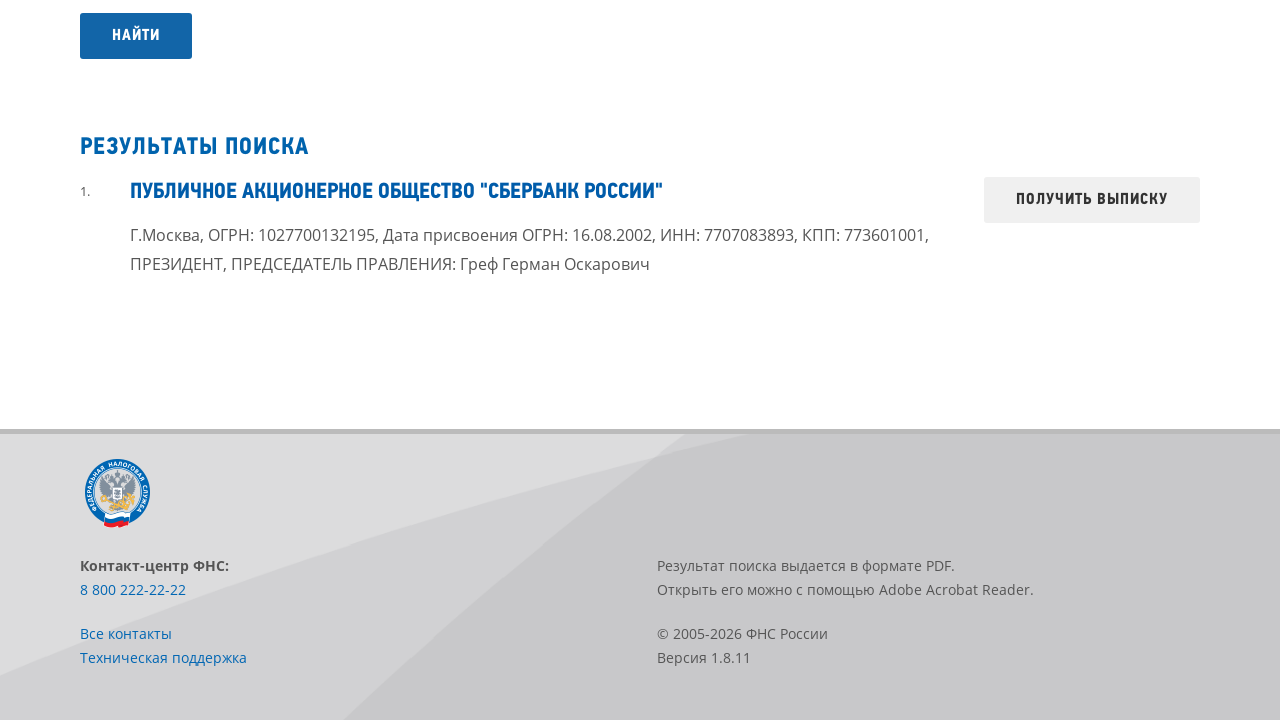